Opens YouTube homepage and maximizes the browser window

Starting URL: https://www.youtube.com/

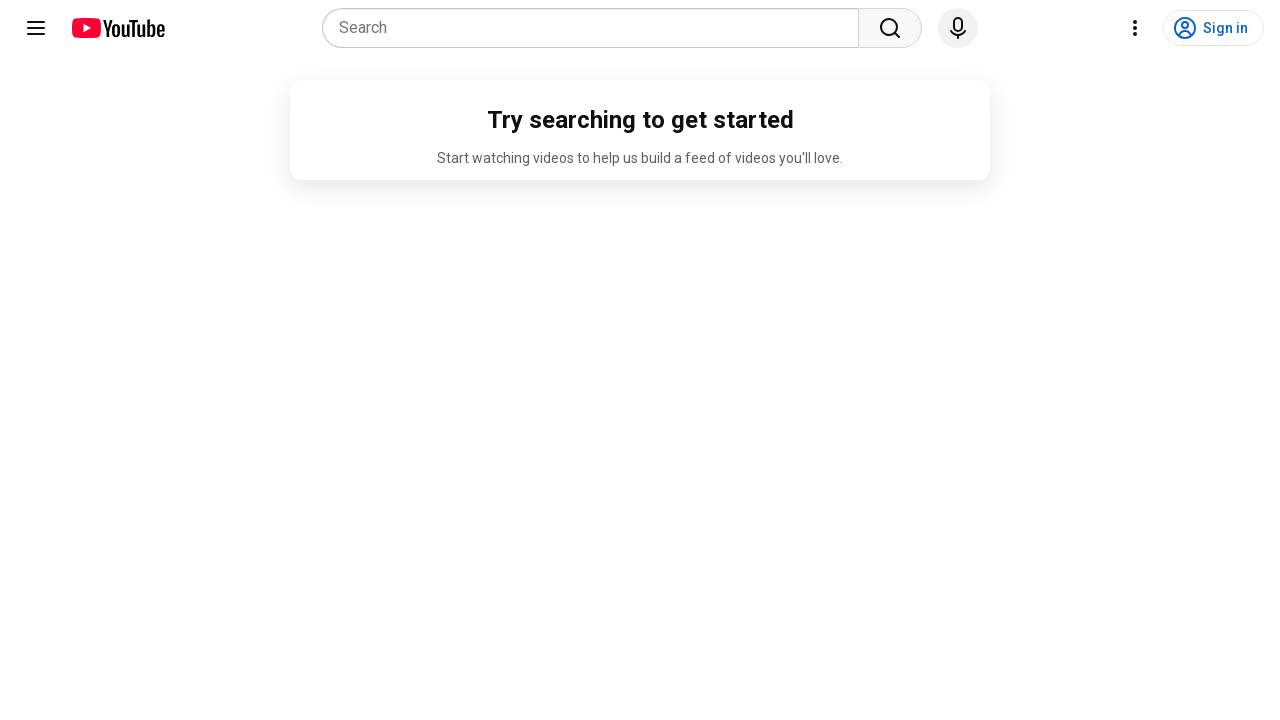

Maximized browser window to 1920x1080
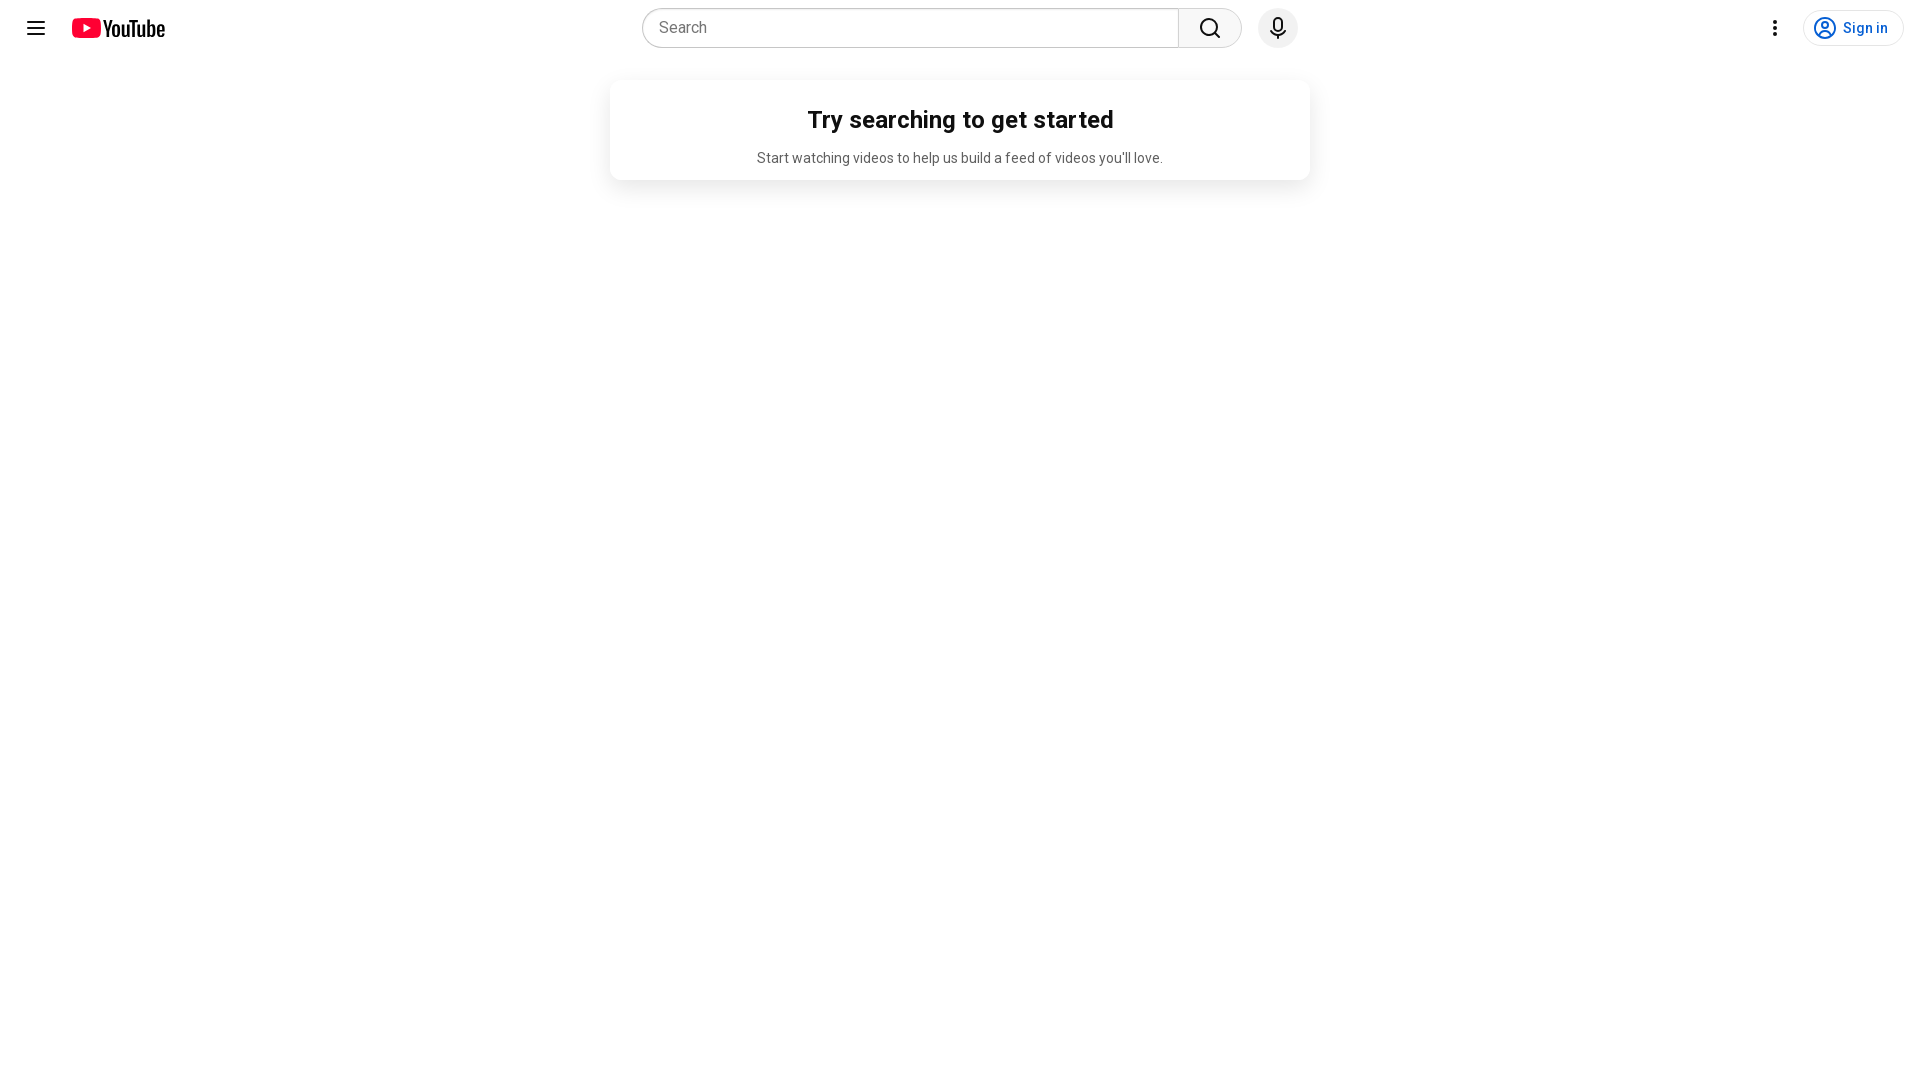

YouTube homepage loaded successfully
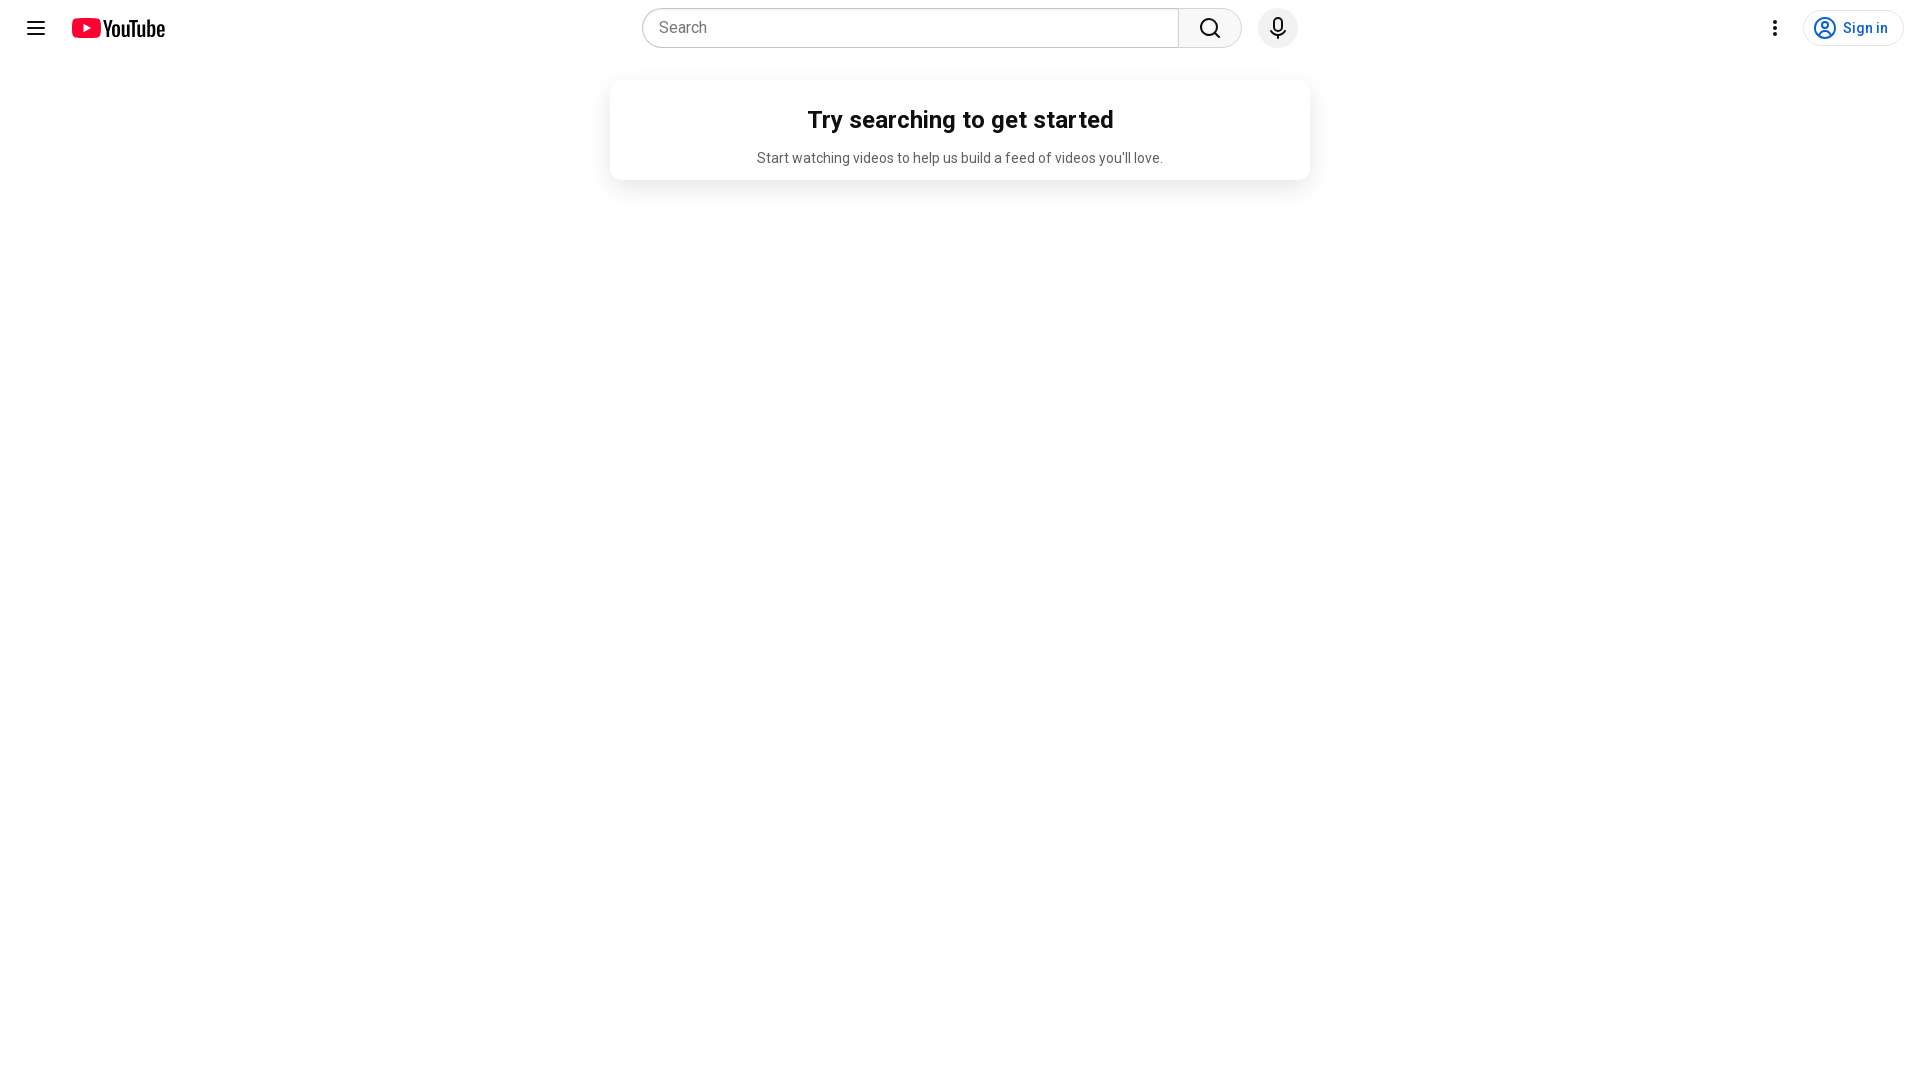

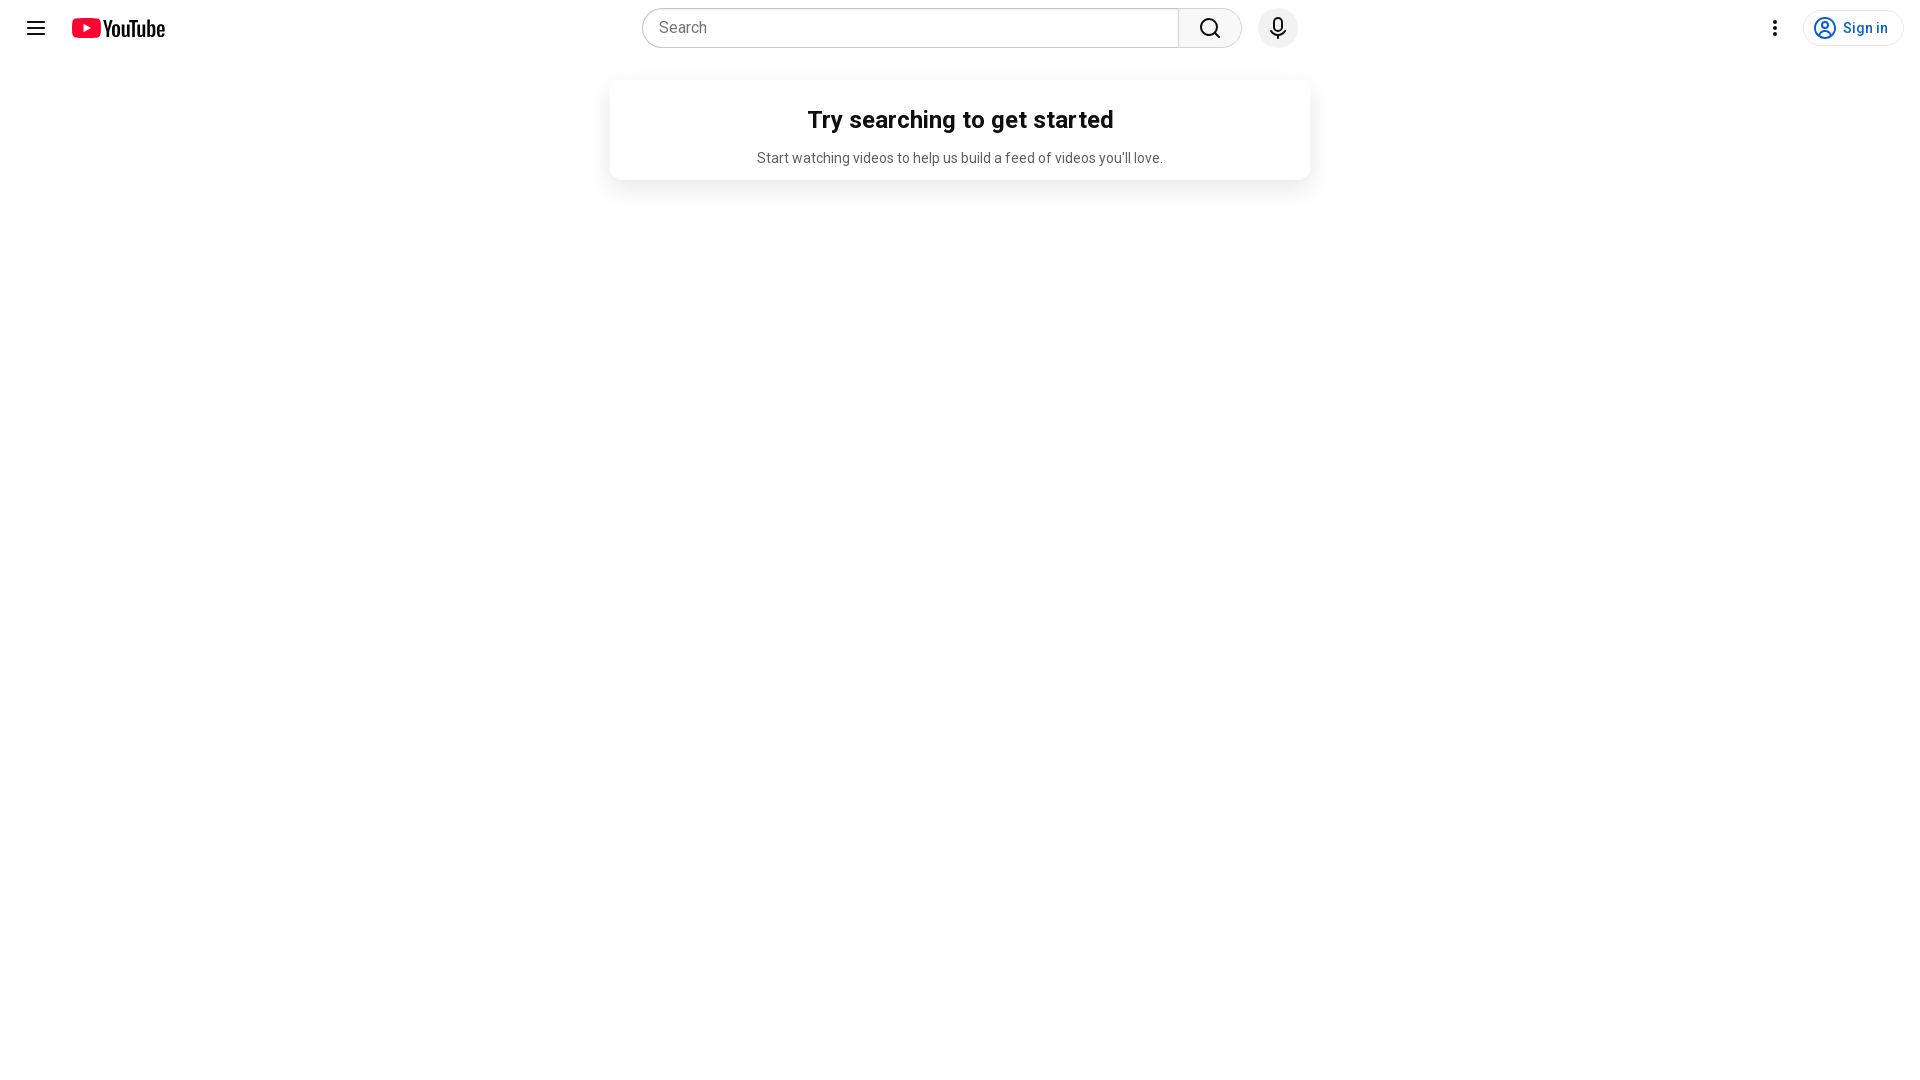